Scrolls to a fixed table element using Actions, reads table row values, calculates sum and verifies against displayed total

Starting URL: https://rahulshettyacademy.com/AutomationPractice/

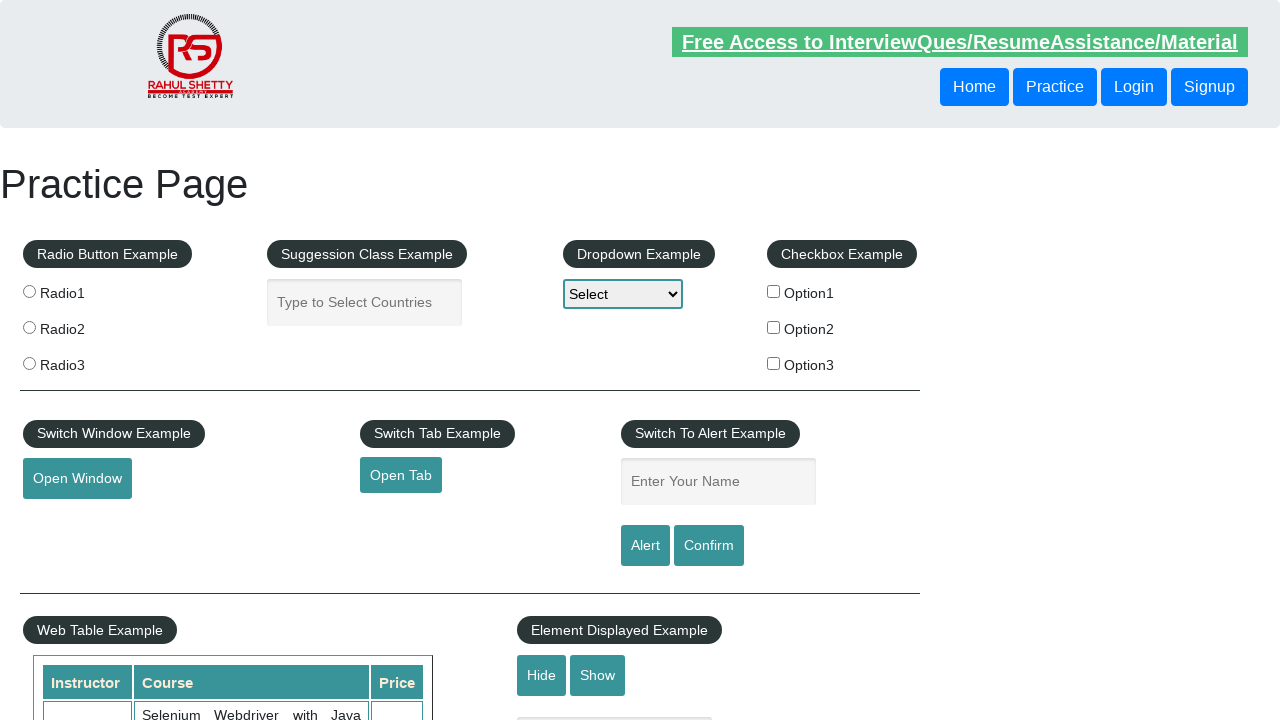

Waited for table with fixed header to be visible
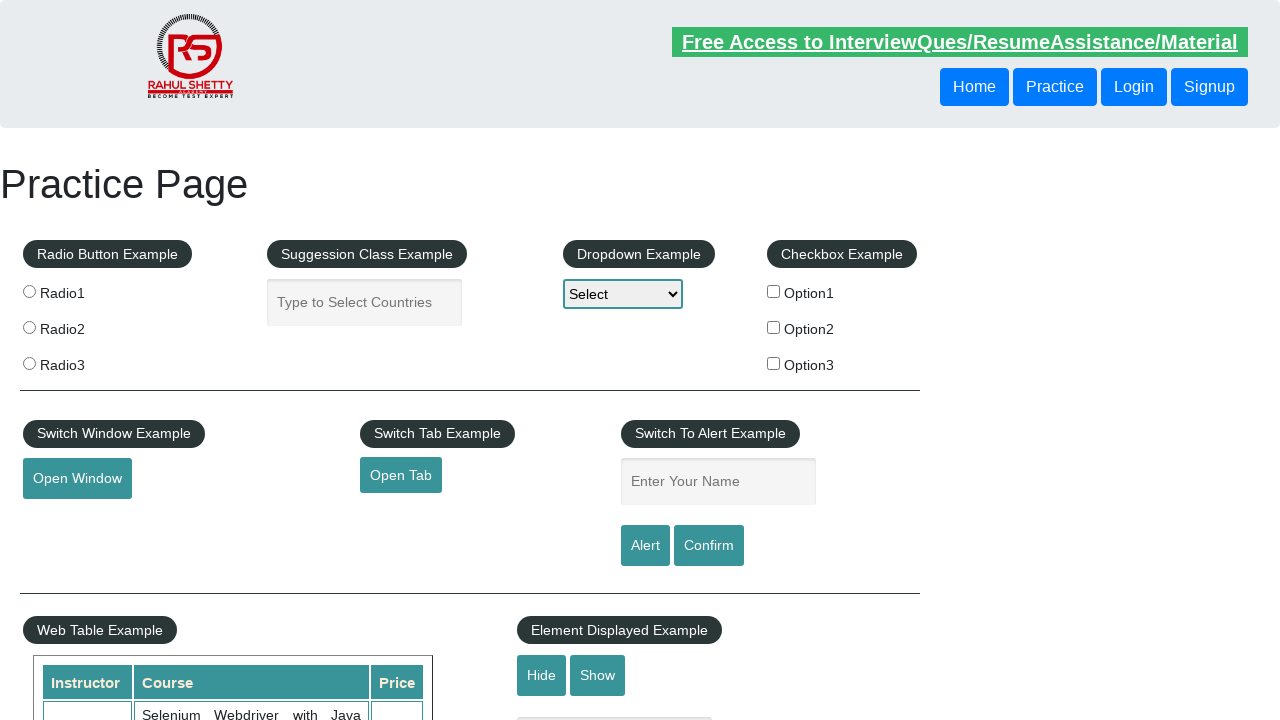

Located the fixed table element
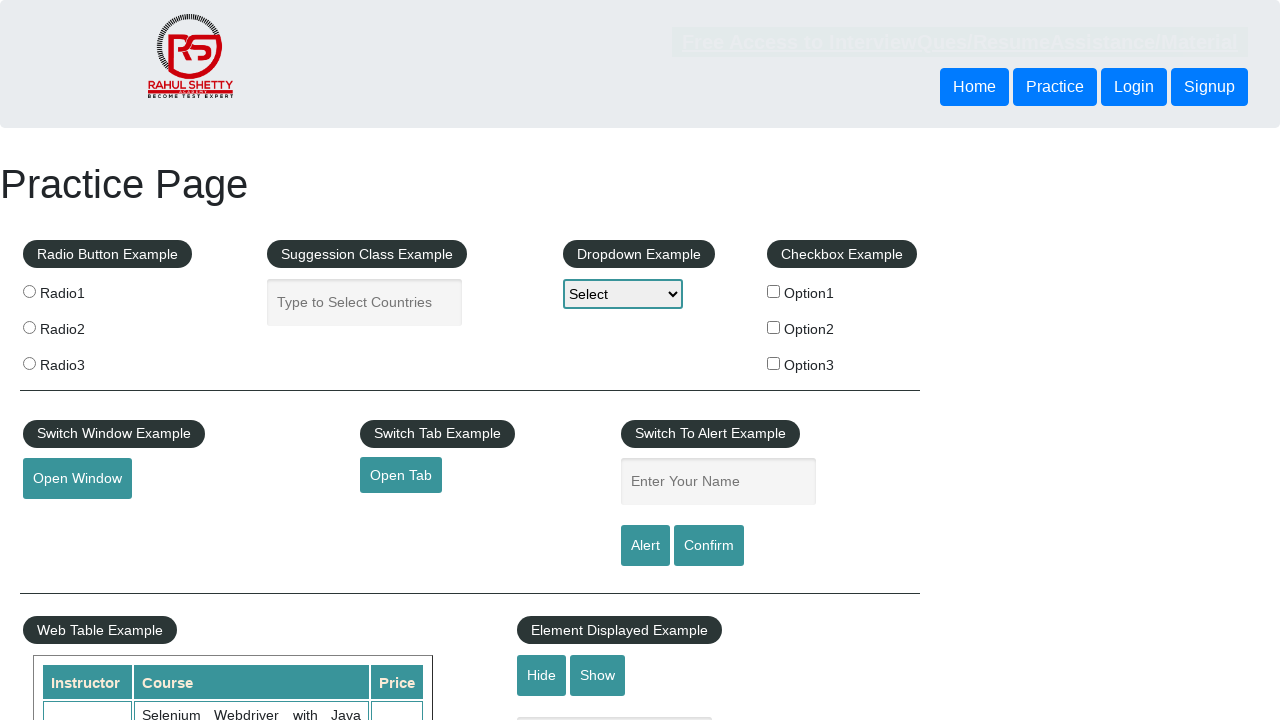

Scrolled fixed table element into view
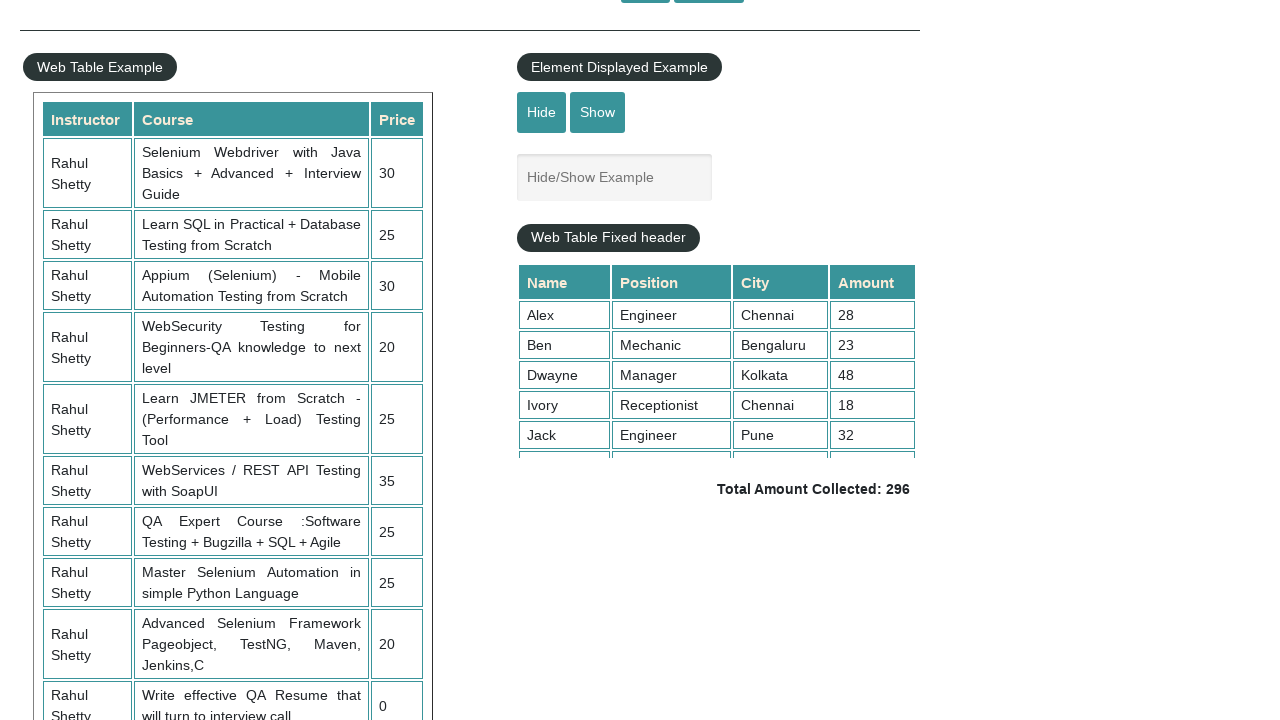

Waited for table rows with amount column (4th column) to load
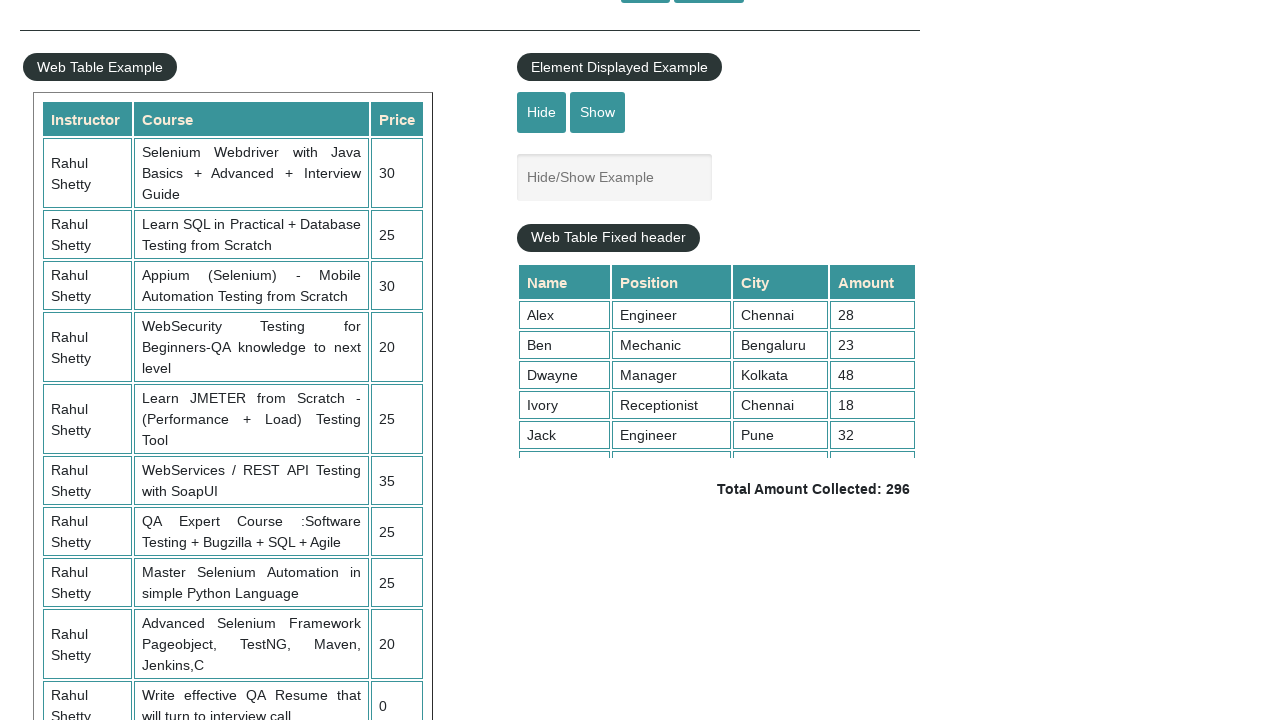

Waited for total amount display element to be visible
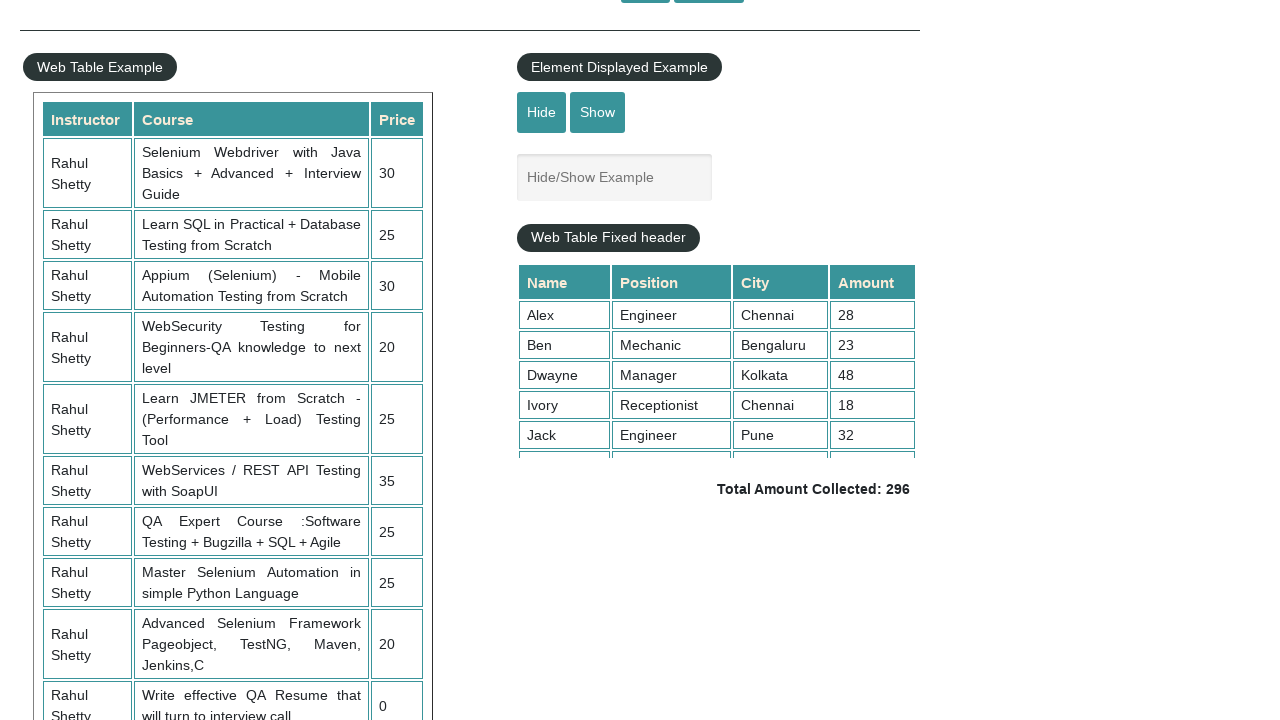

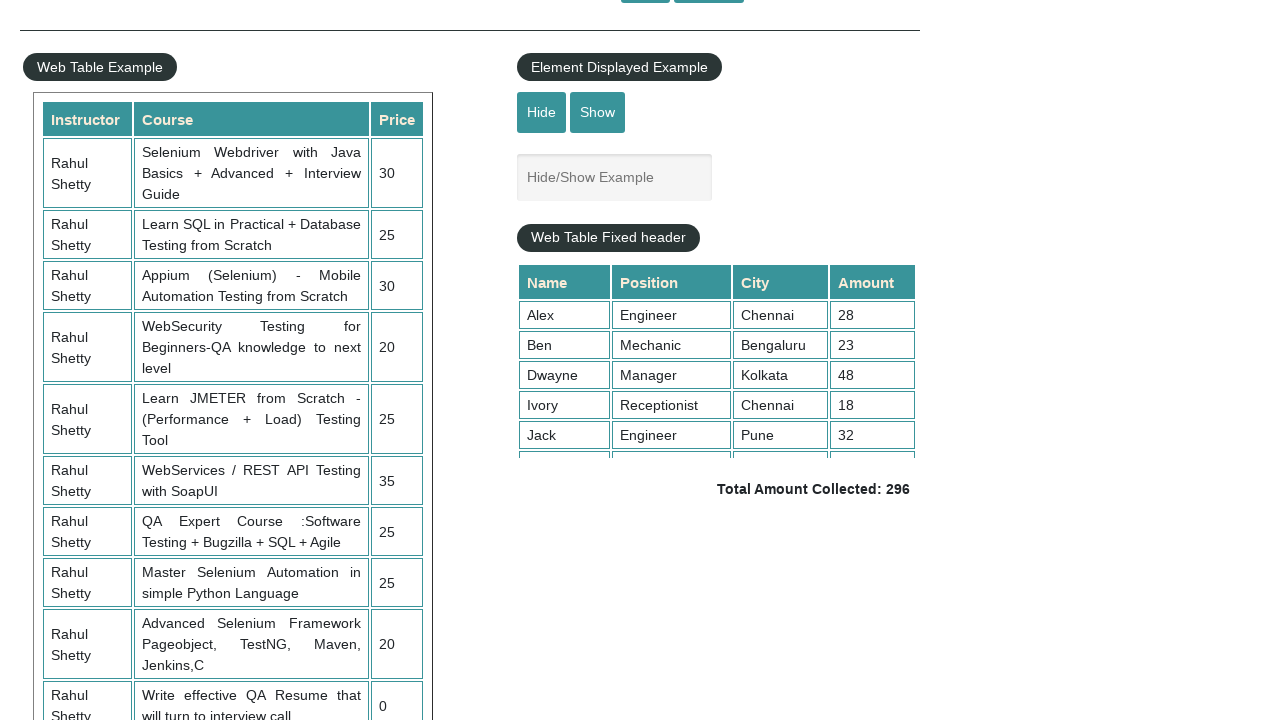